Verifies that the second button's value equals "this is Also a Button" when ignoring case

Starting URL: https://kristinek.github.io/site/examples/locators

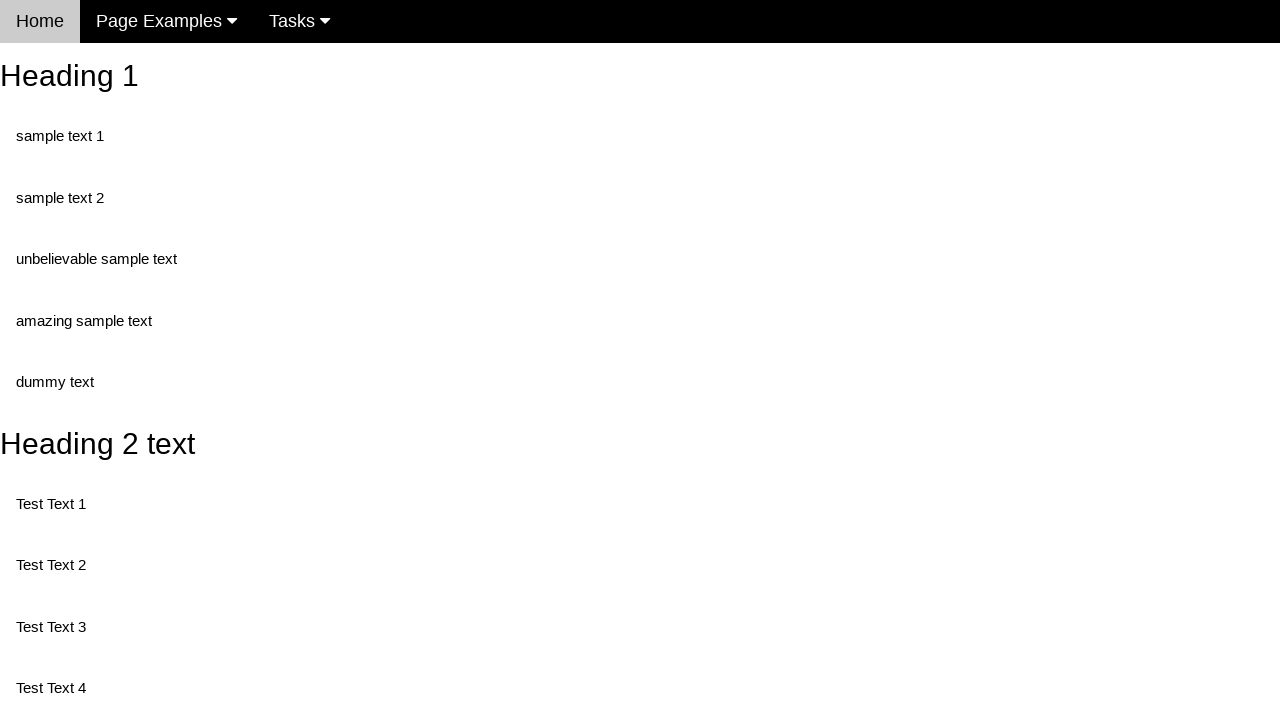

Navigated to locators example page
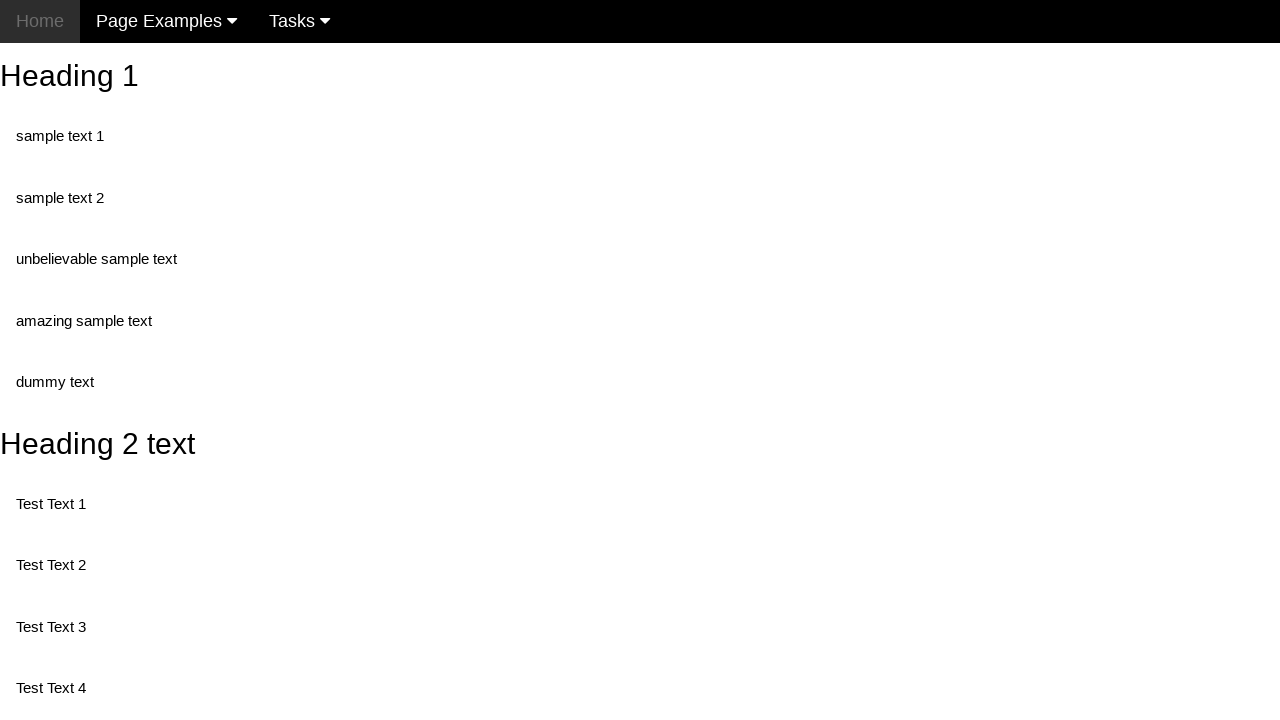

Retrieved value attribute from button with id 'buttonId'
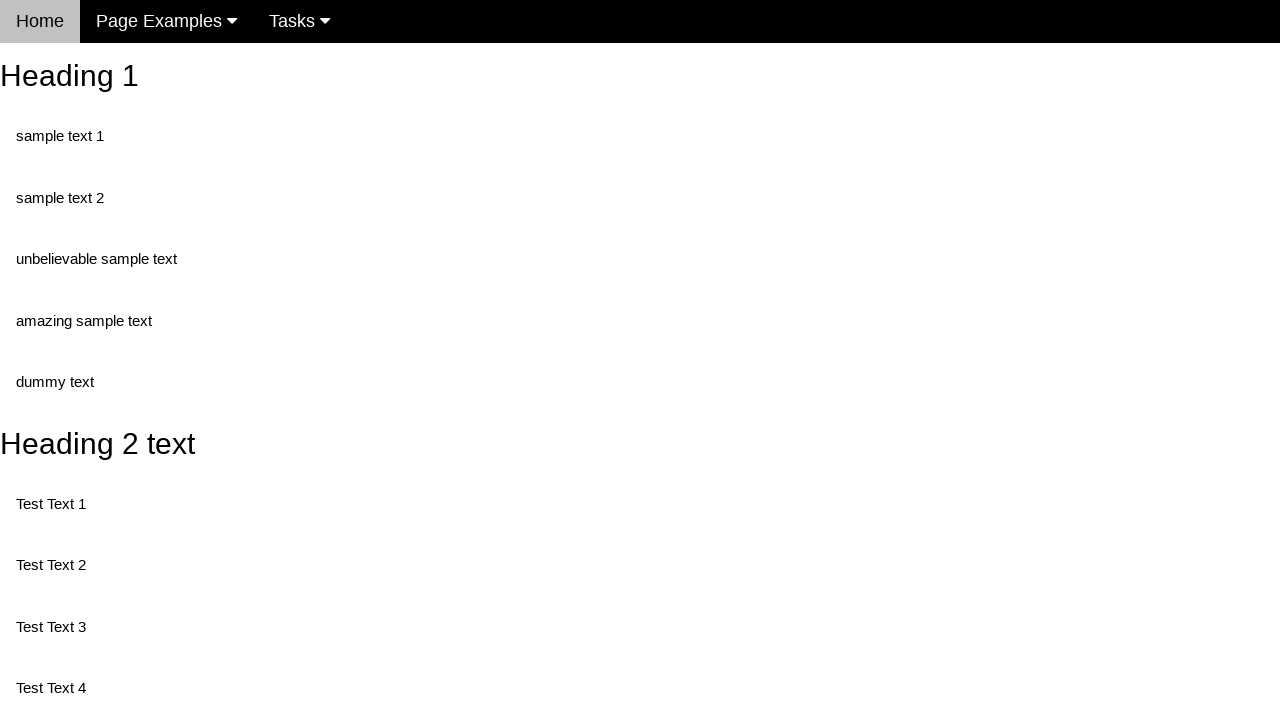

Verified that button value equals 'this is Also a Button' (case-insensitive)
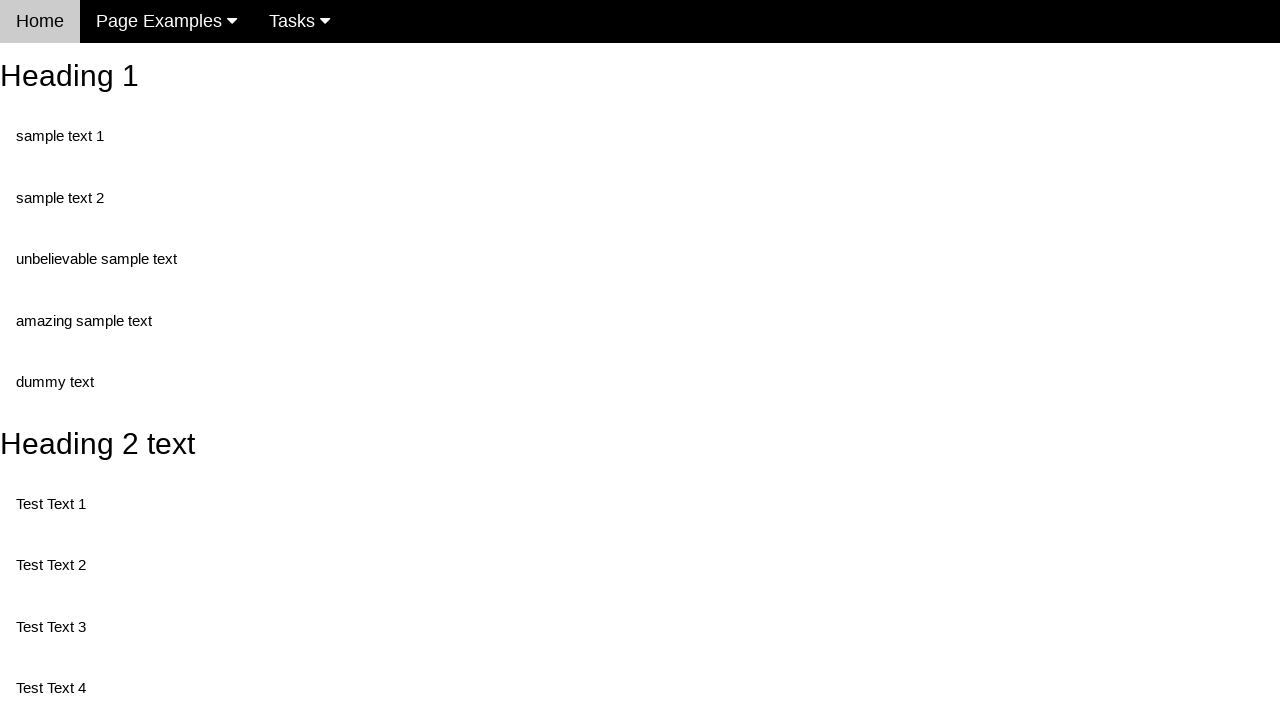

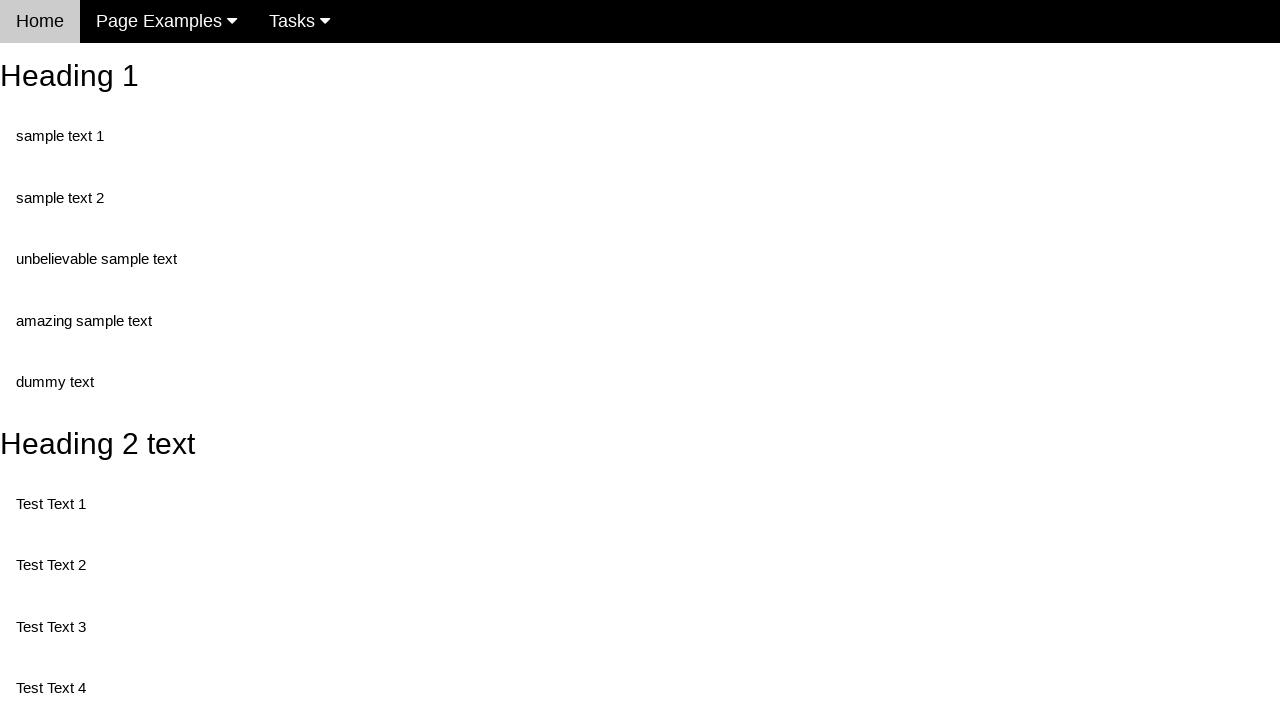